Tests different click operations (single click, double click, right click) on buttons

Starting URL: http://sahitest.com/demo/clicks.htm

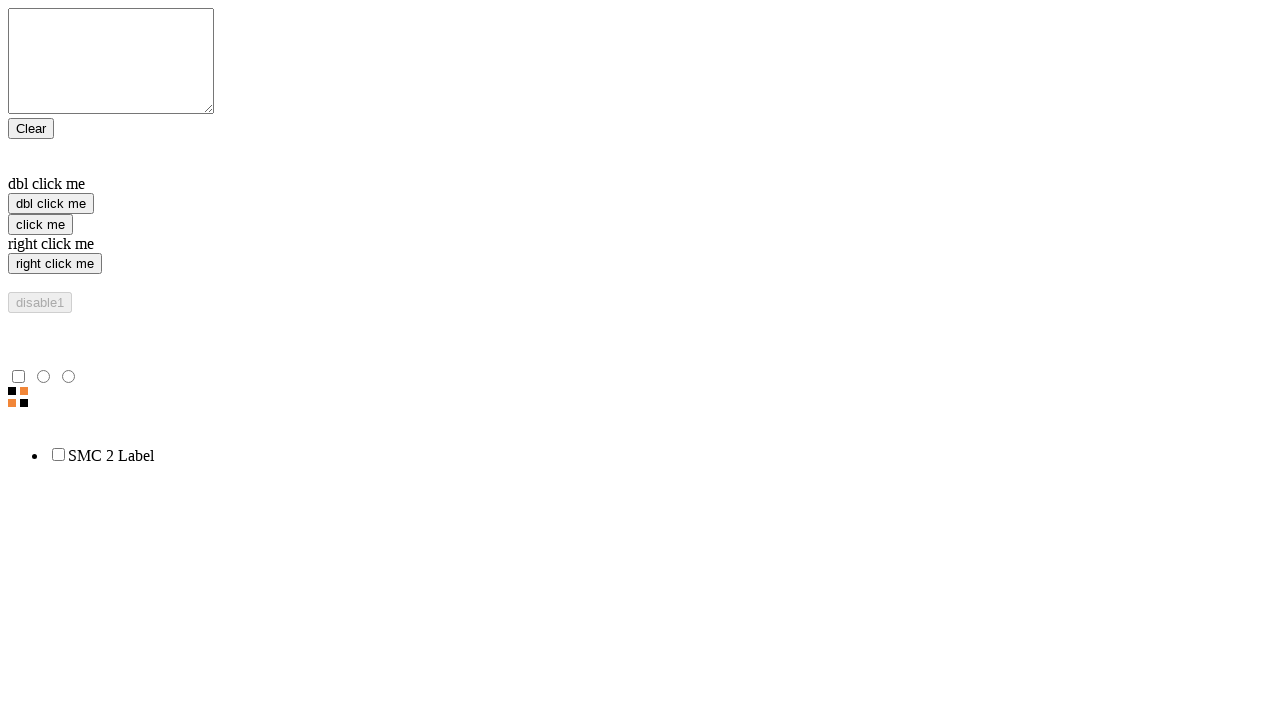

Navigated to clicks demo page
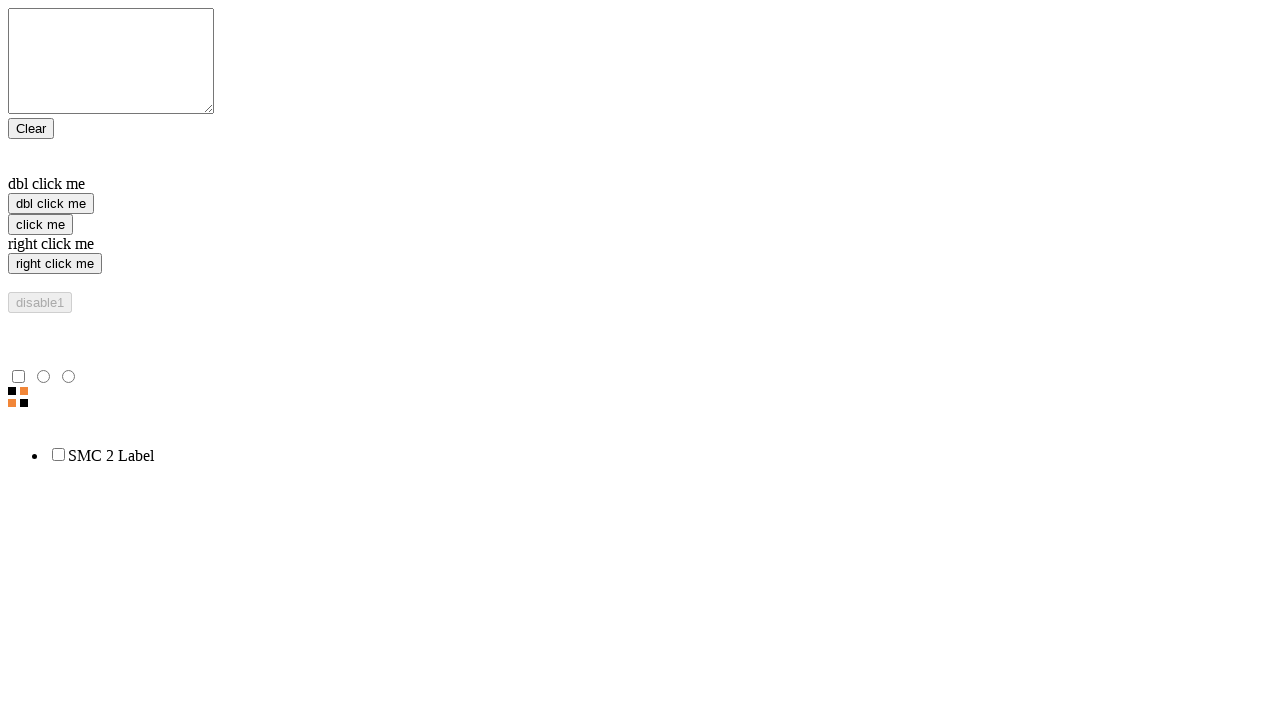

Located single click, double click, and right click buttons
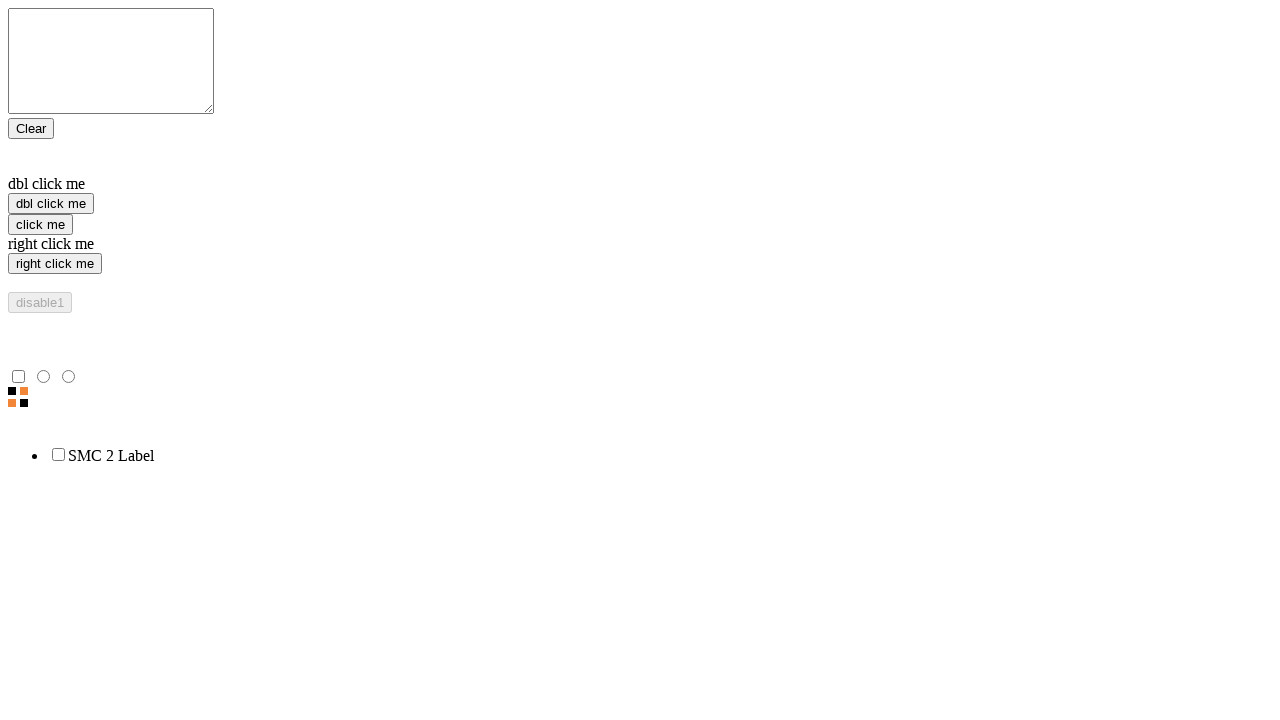

Performed single click on button at (40, 224) on xpath=/html/body/form/input[3]
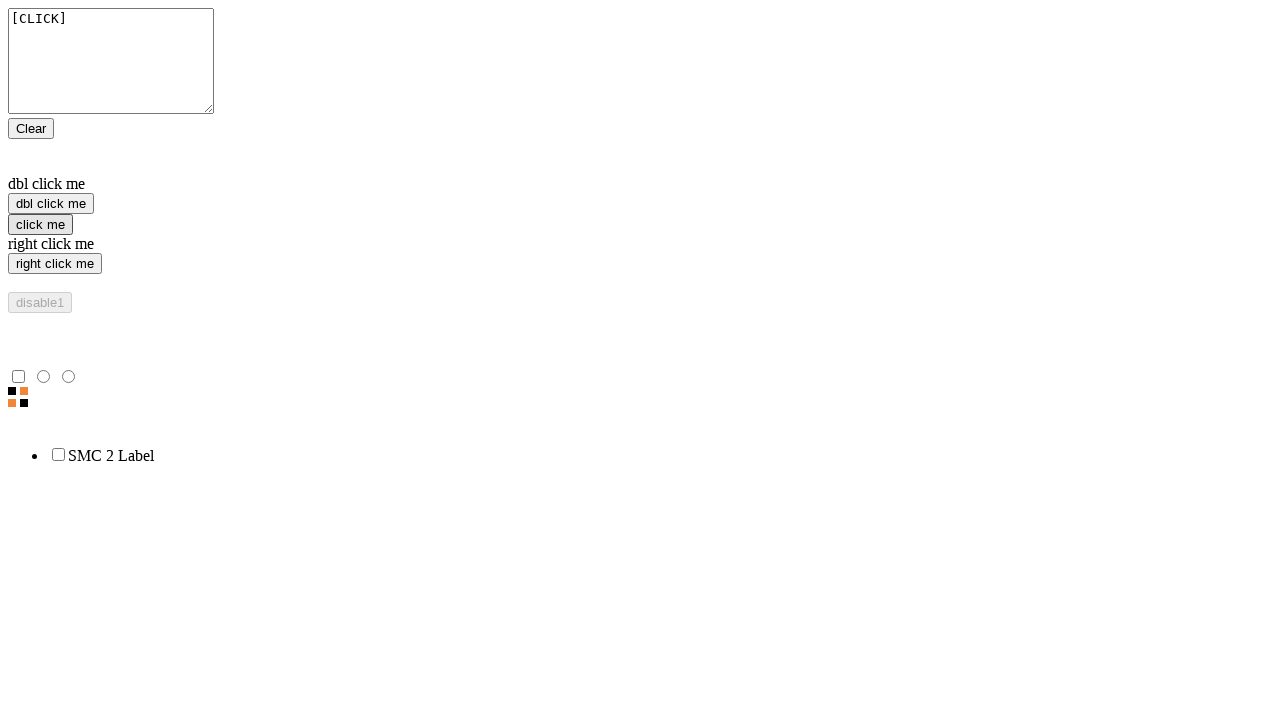

Performed double click on button at (51, 204) on xpath=/html/body/form/input[2]
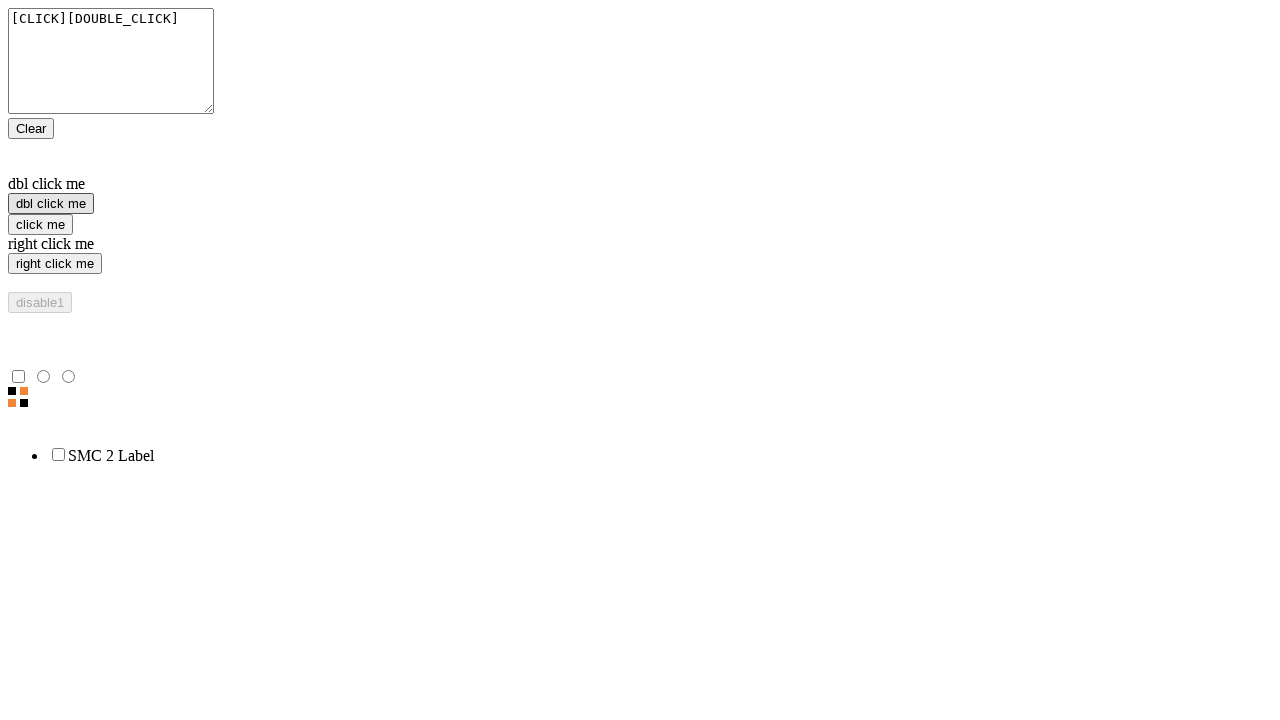

Performed right click on button at (55, 264) on xpath=/html/body/form/input[4]
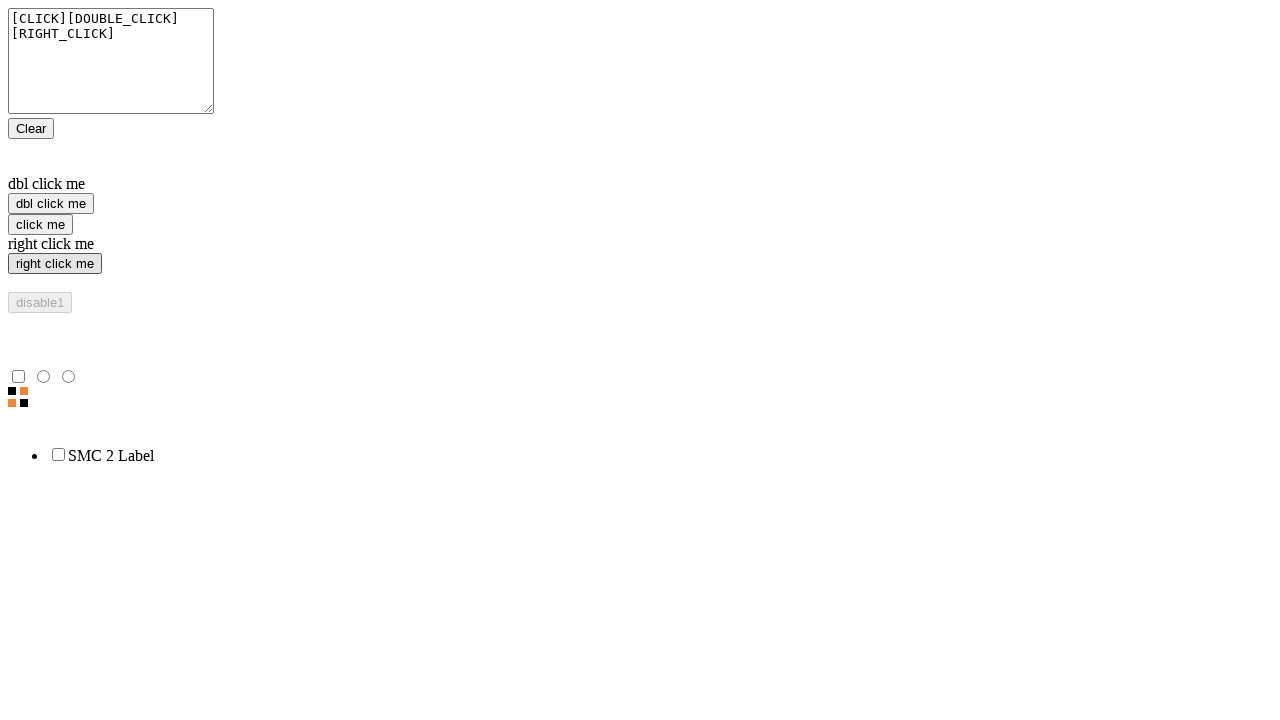

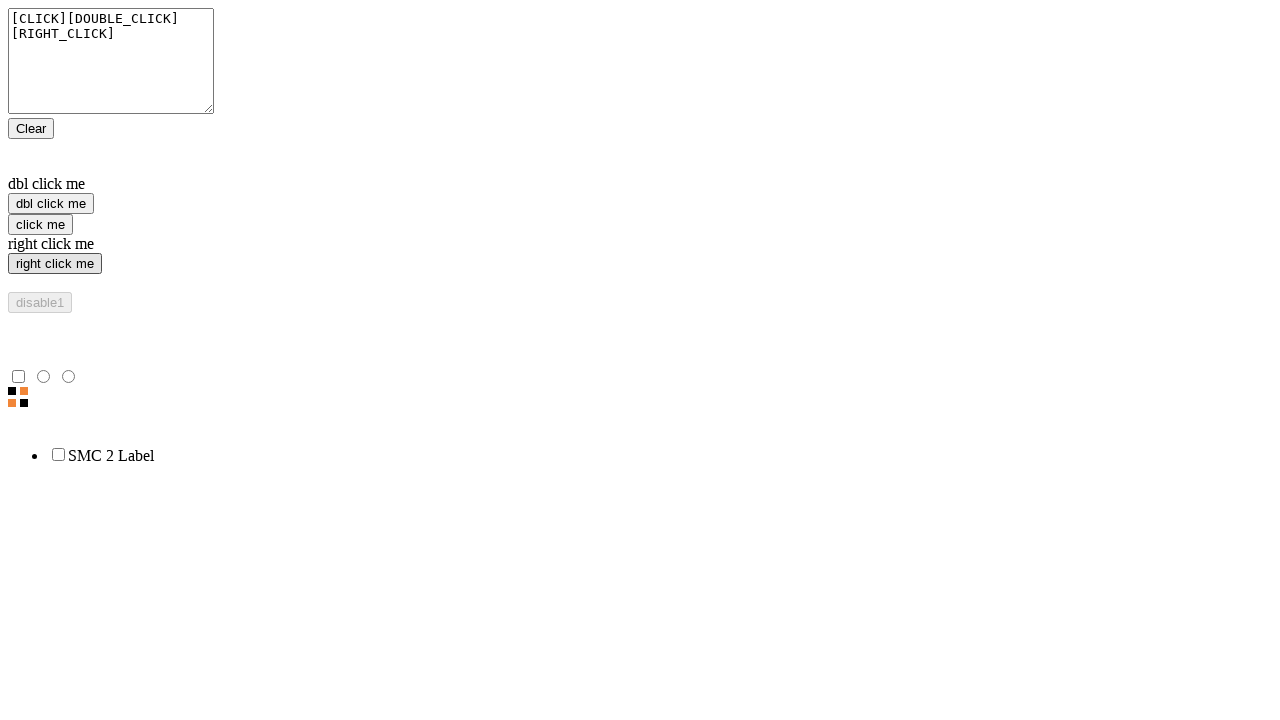